Tests registration form validation when confirmation email doesn't match the original email field

Starting URL: https://alada.vn/tai-khoan/dang-ky.html

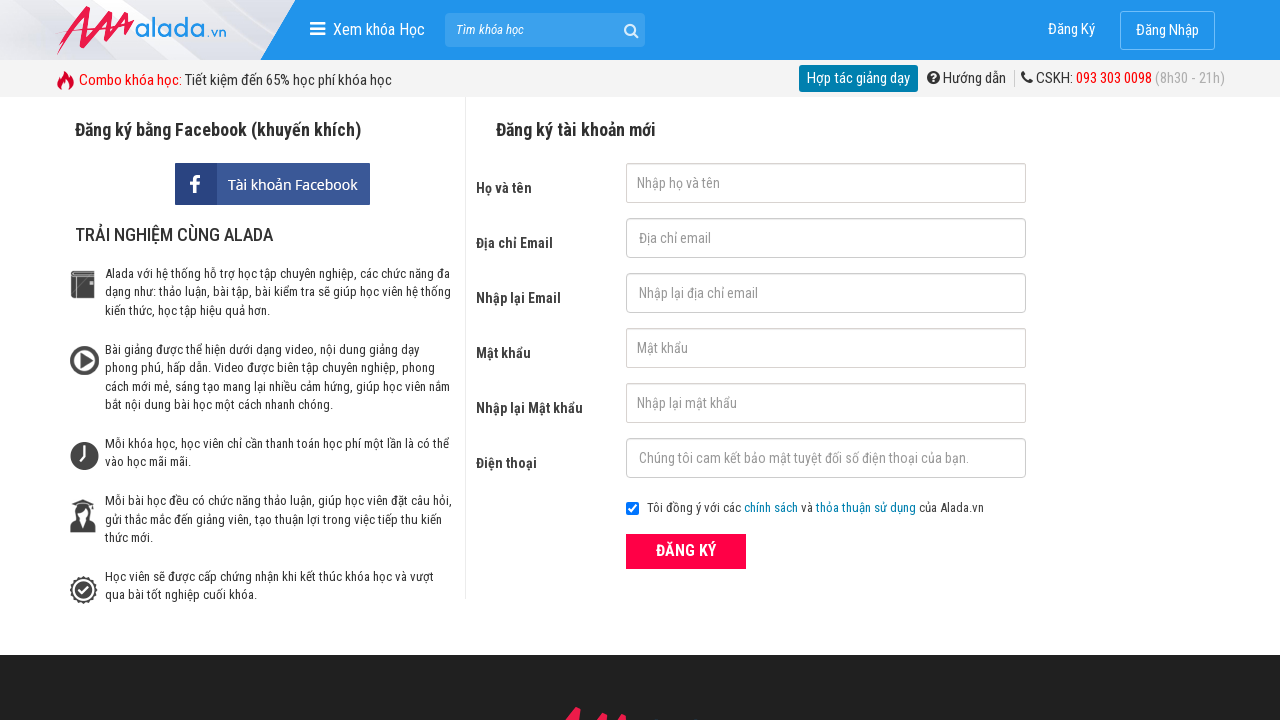

Filled first name field with 'John Kennedy' on #txtFirstname
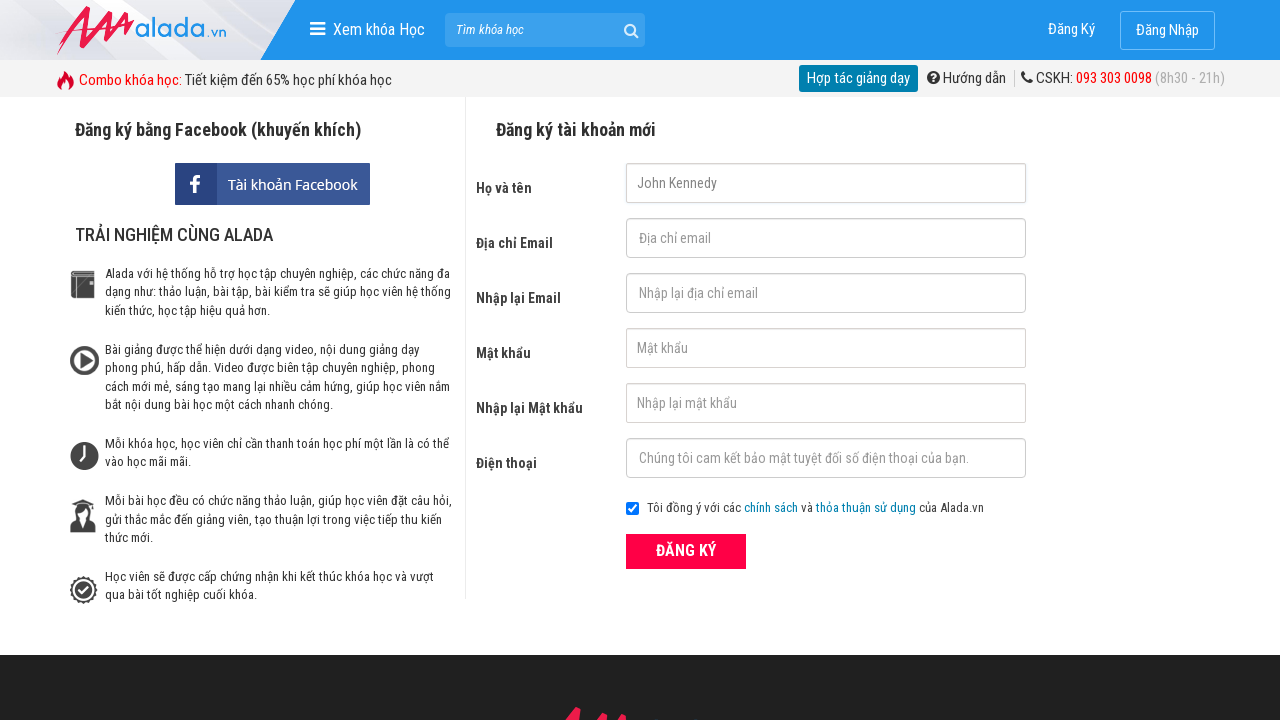

Filled email field with 'johnwick@gmail.net' on #txtEmail
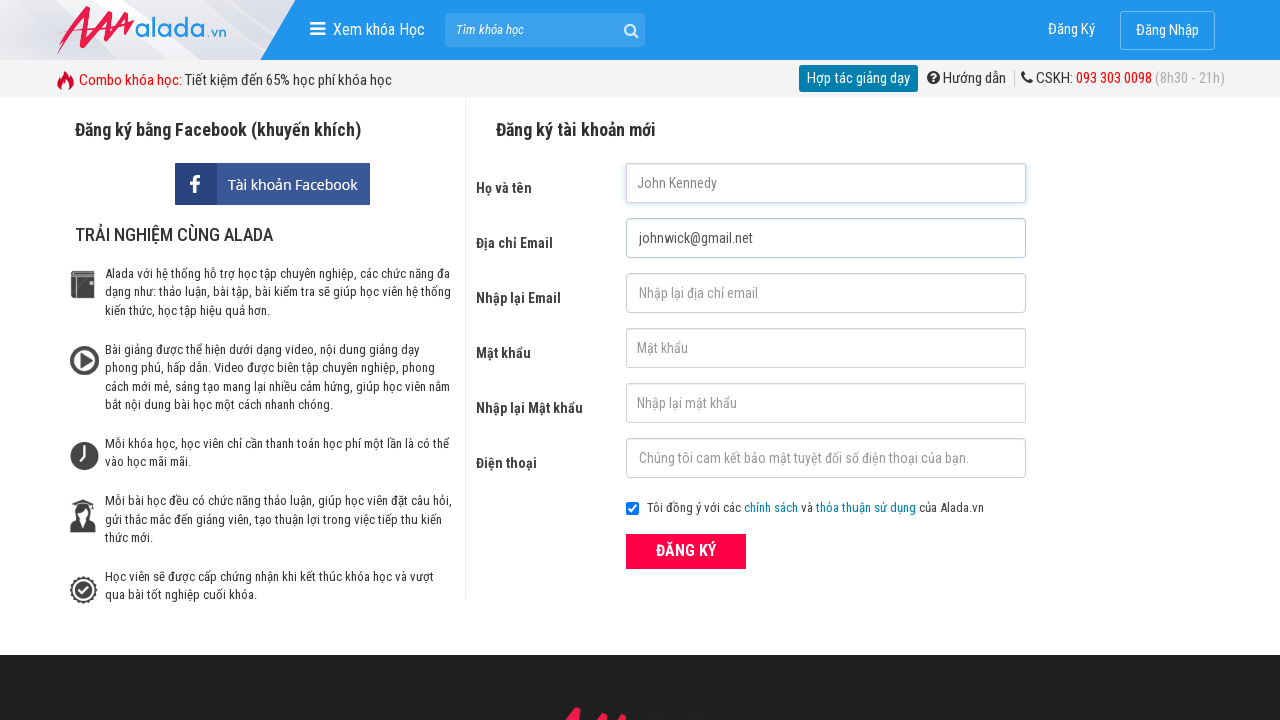

Filled confirmation email field with mismatched email 'johnwick@gmail.com' on #txtCEmail
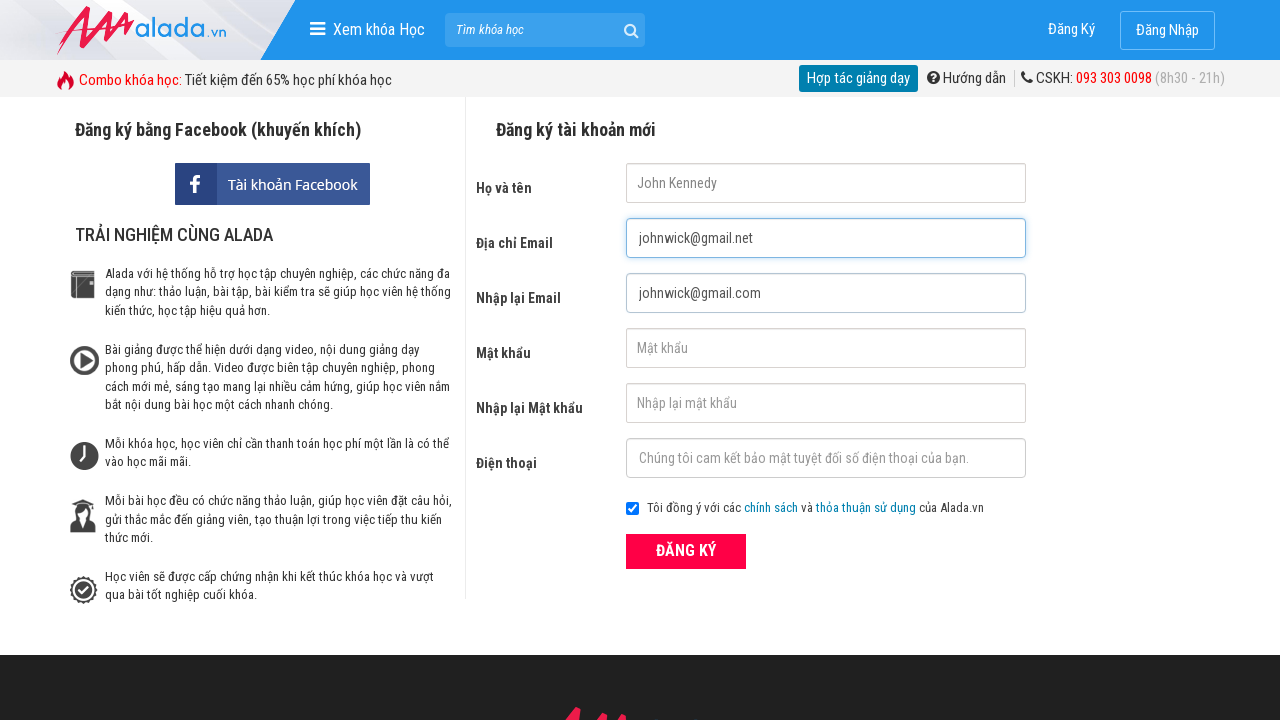

Filled password field with '123456' on #txtPassword
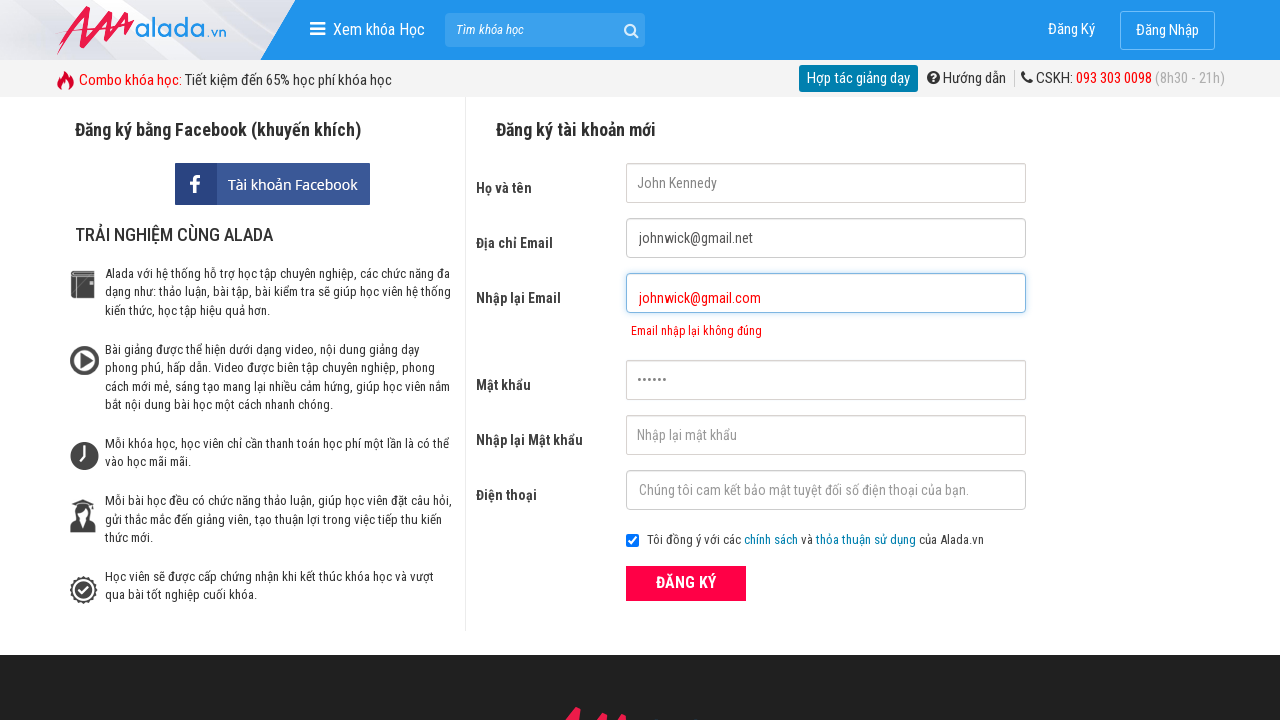

Filled confirm password field with '123456' on #txtCPassword
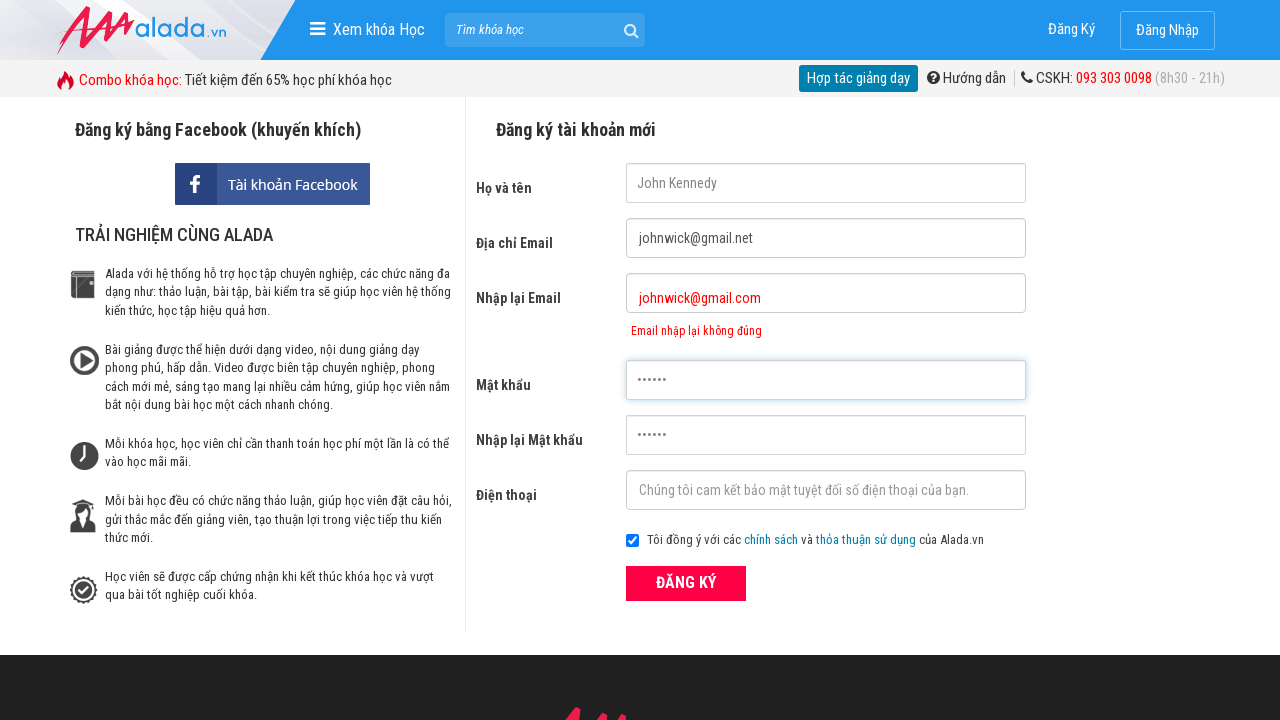

Filled phone field with '0364697180' on #txtPhone
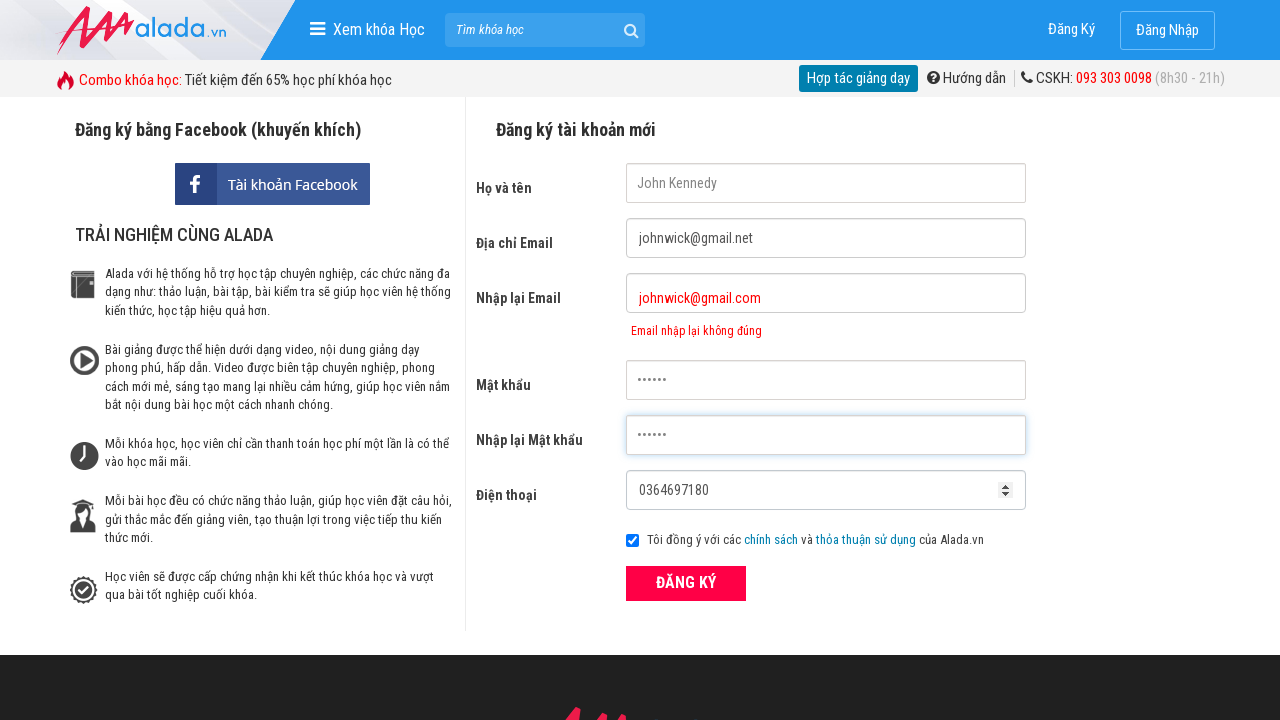

Clicked submit button to submit registration form at (686, 583) on xpath=//div[@class='field_btn']//button
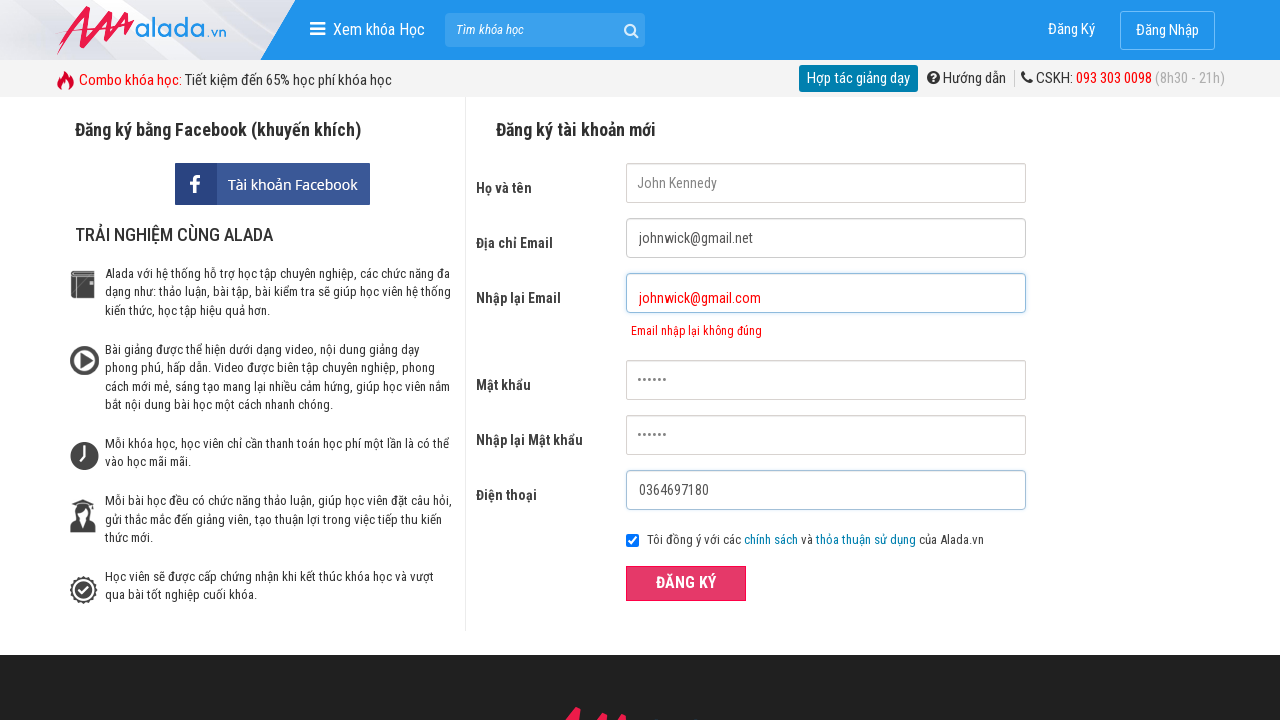

Confirmation email error message appeared, validating mismatched emails are rejected
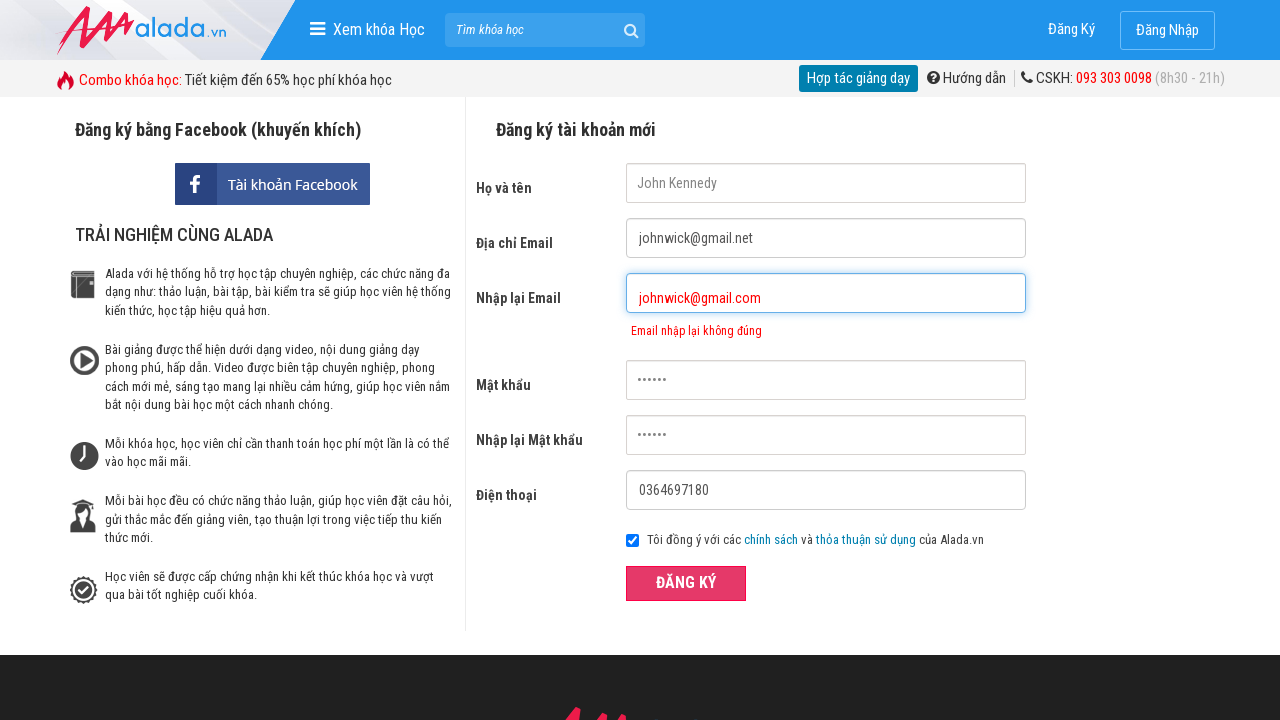

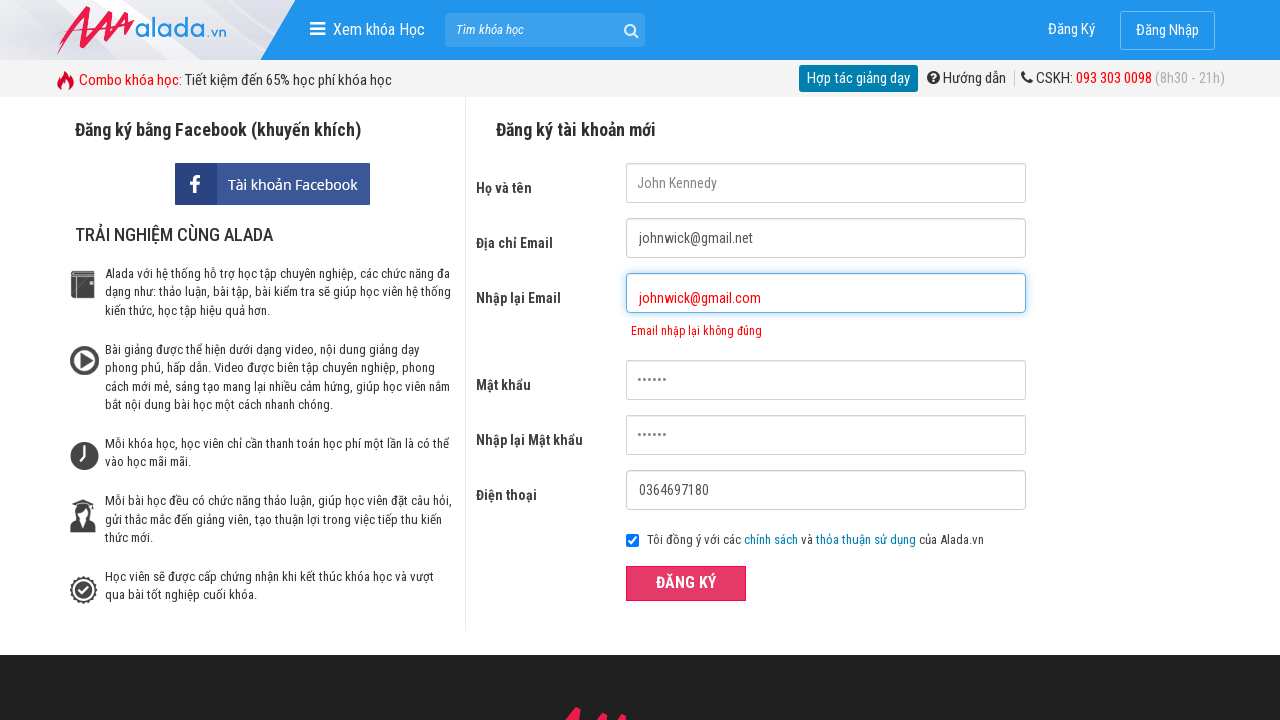